Tests a practice form submission by filling in name, email, password, selecting options, and verifying success message

Starting URL: https://rahulshettyacademy.com/angularpractice

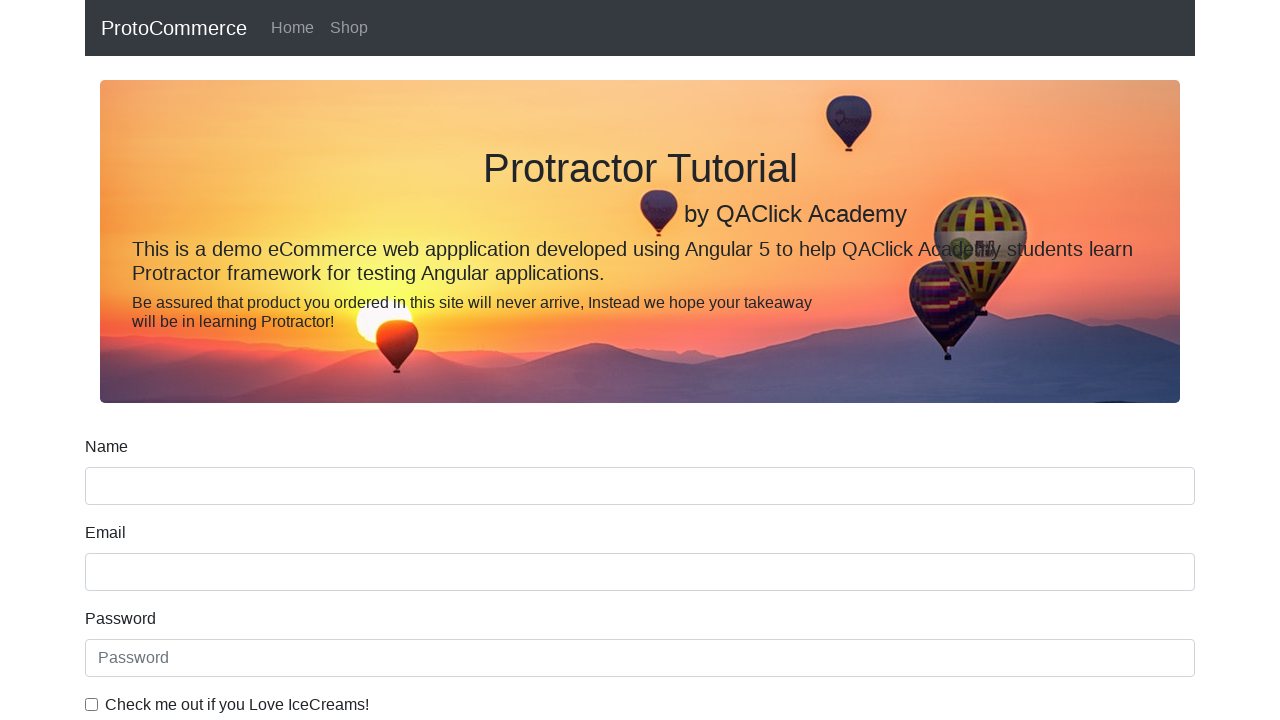

Filled name field with 'Kelvin' on input[name='name']
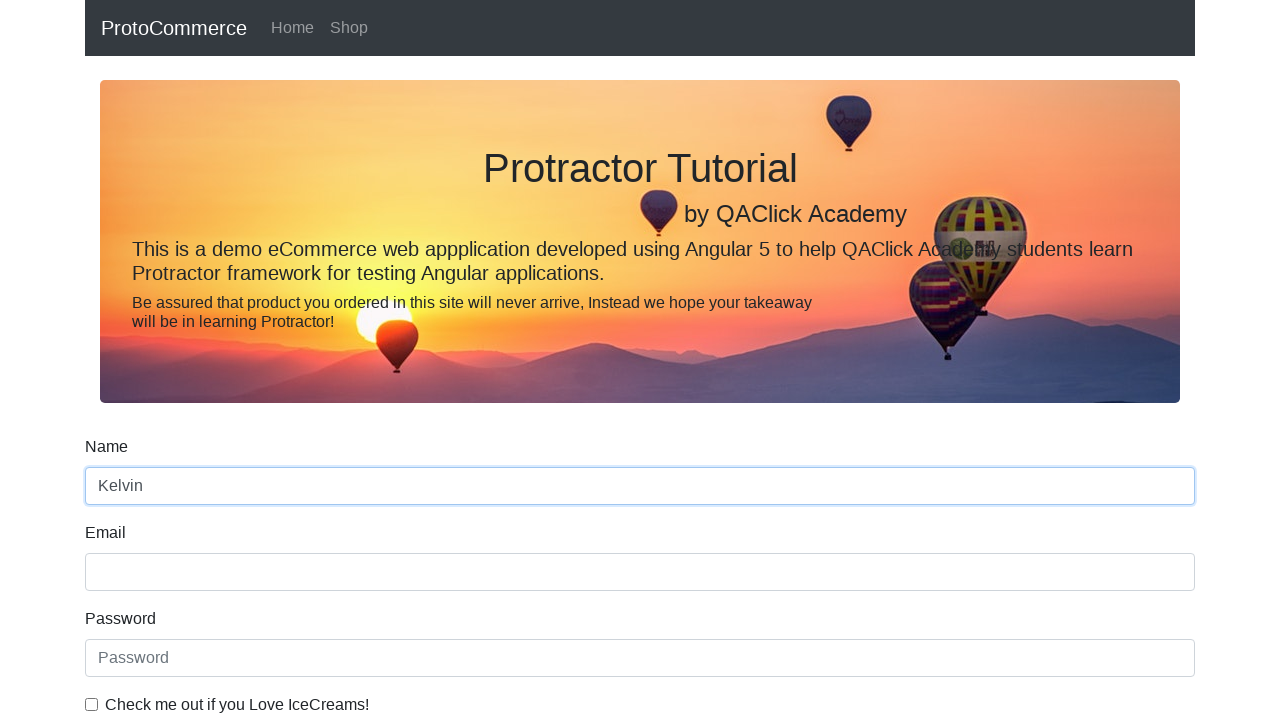

Filled email field with 'test@gmail.com' on input[name='email']
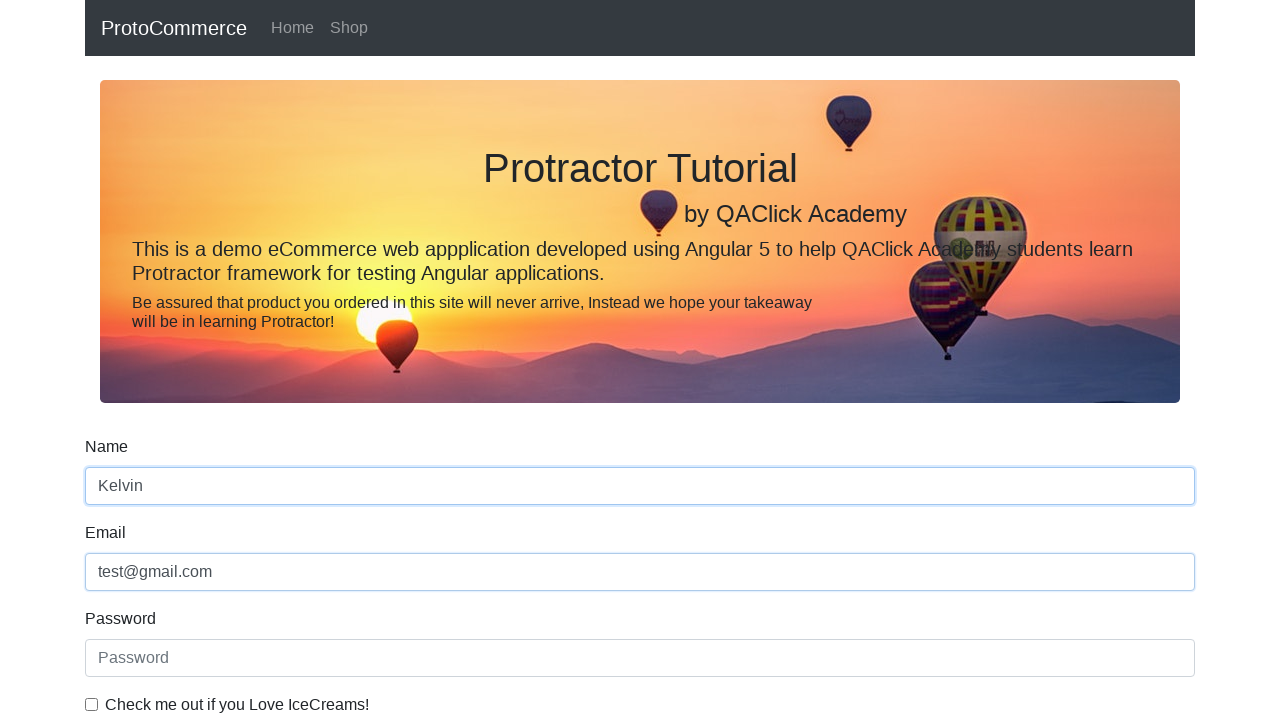

Filled password field on input[type='password']
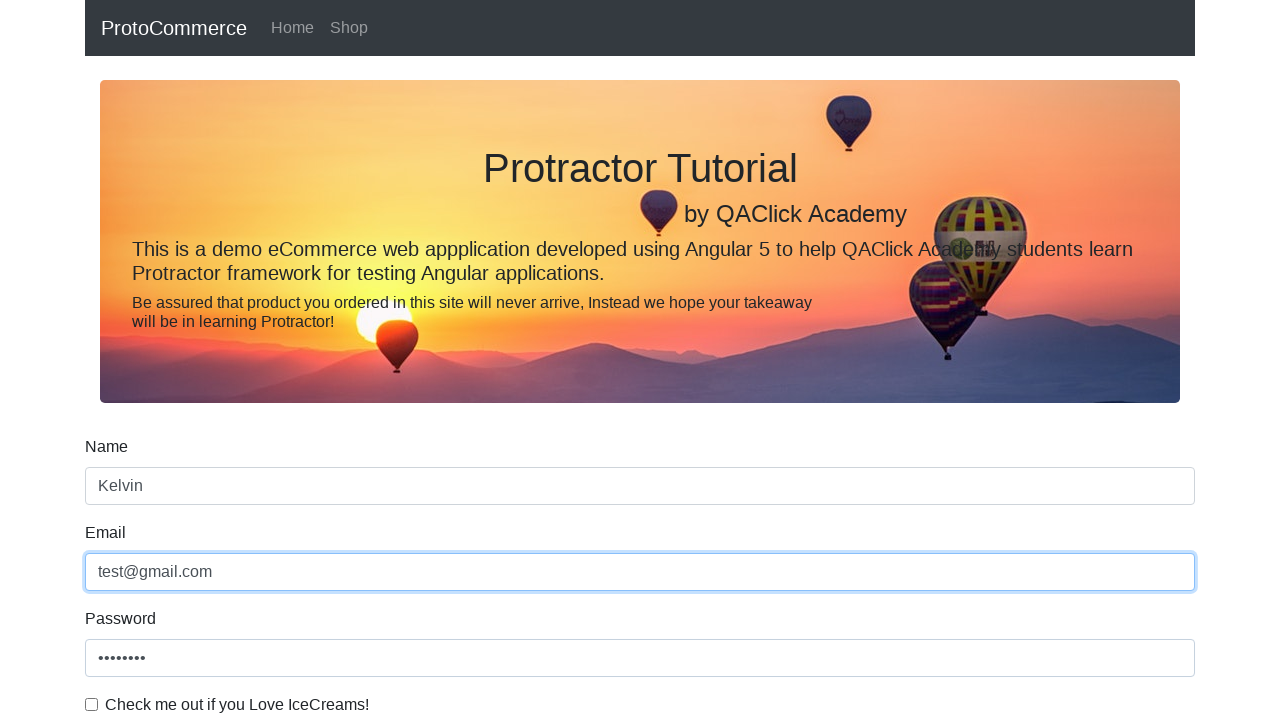

Checked the example checkbox at (92, 704) on #exampleCheck1
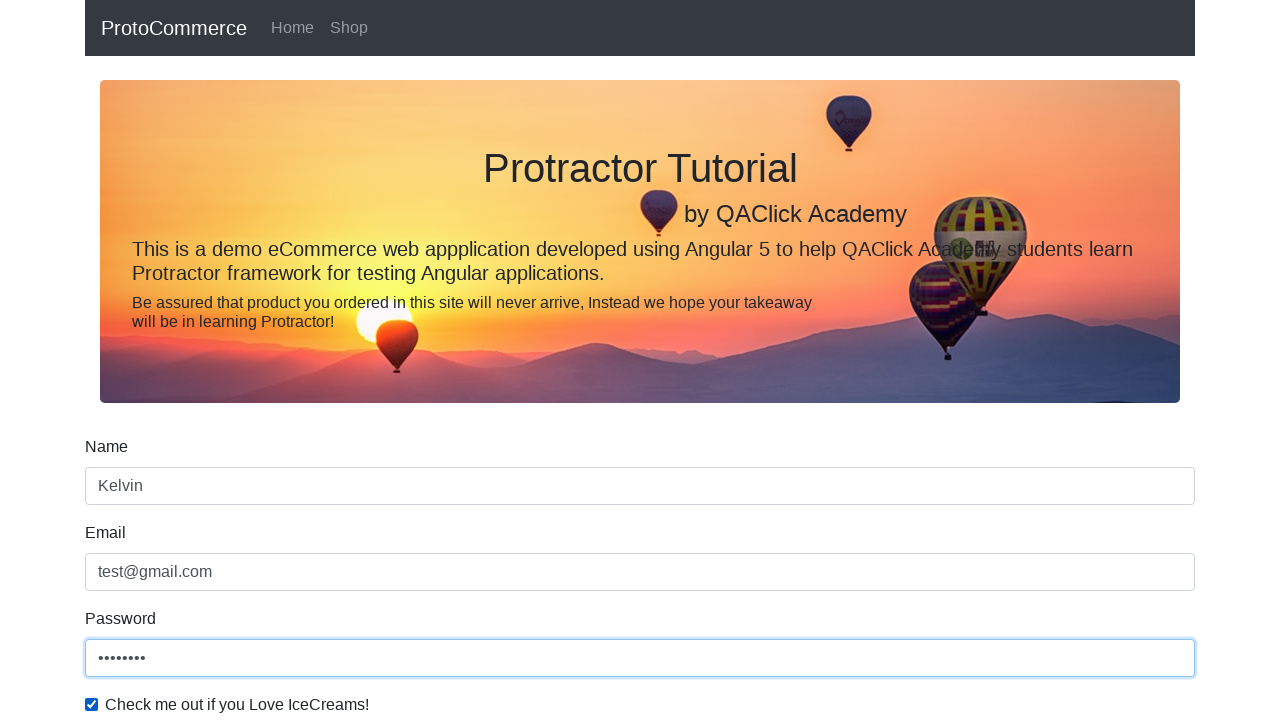

Selected 'Male' from gender dropdown on #exampleFormControlSelect1
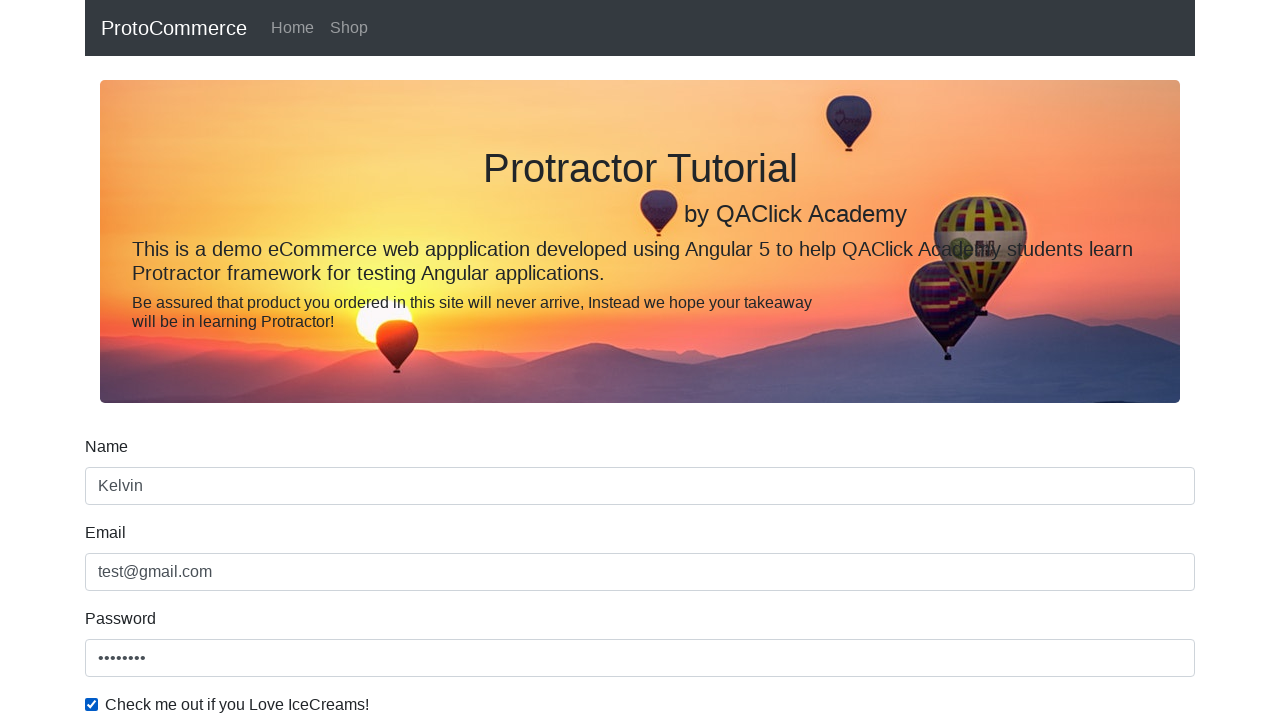

Selected employment status option 2 at (326, 360) on input[value='option2']
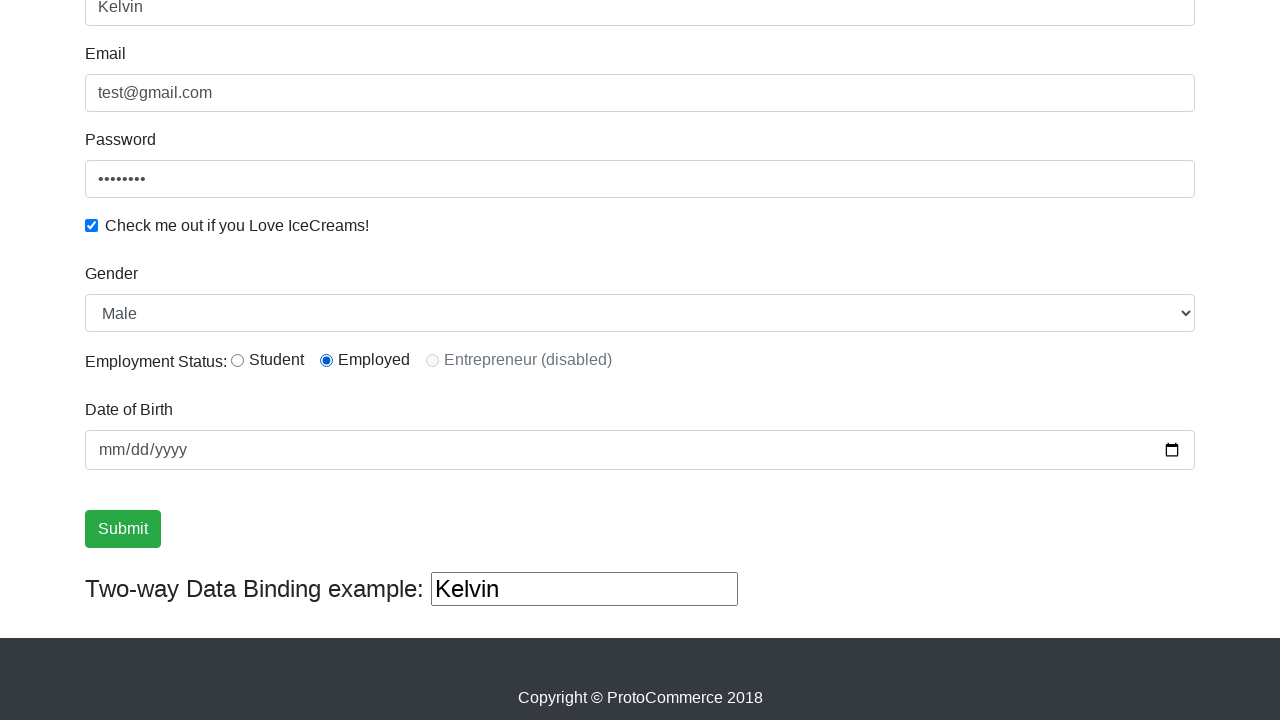

Filled date of birth with '1994-06-10' on input[type='date']
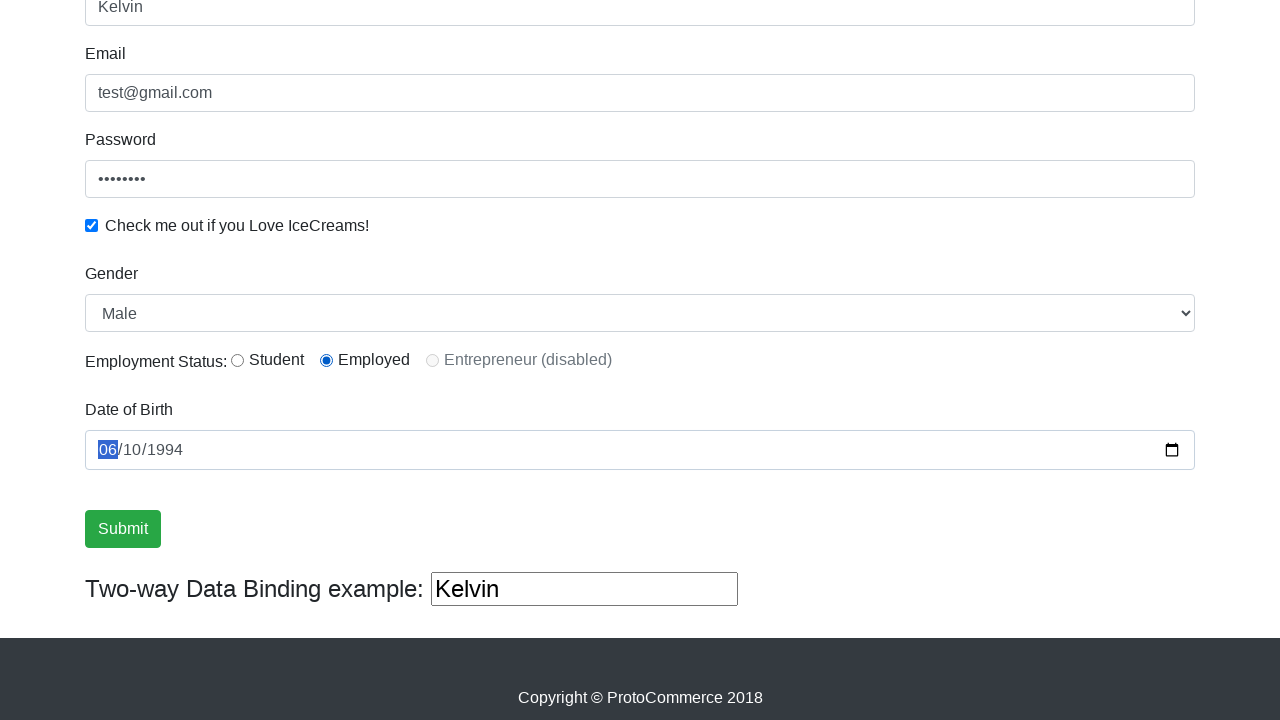

Clicked submit button to submit the form at (123, 529) on input[type='submit']
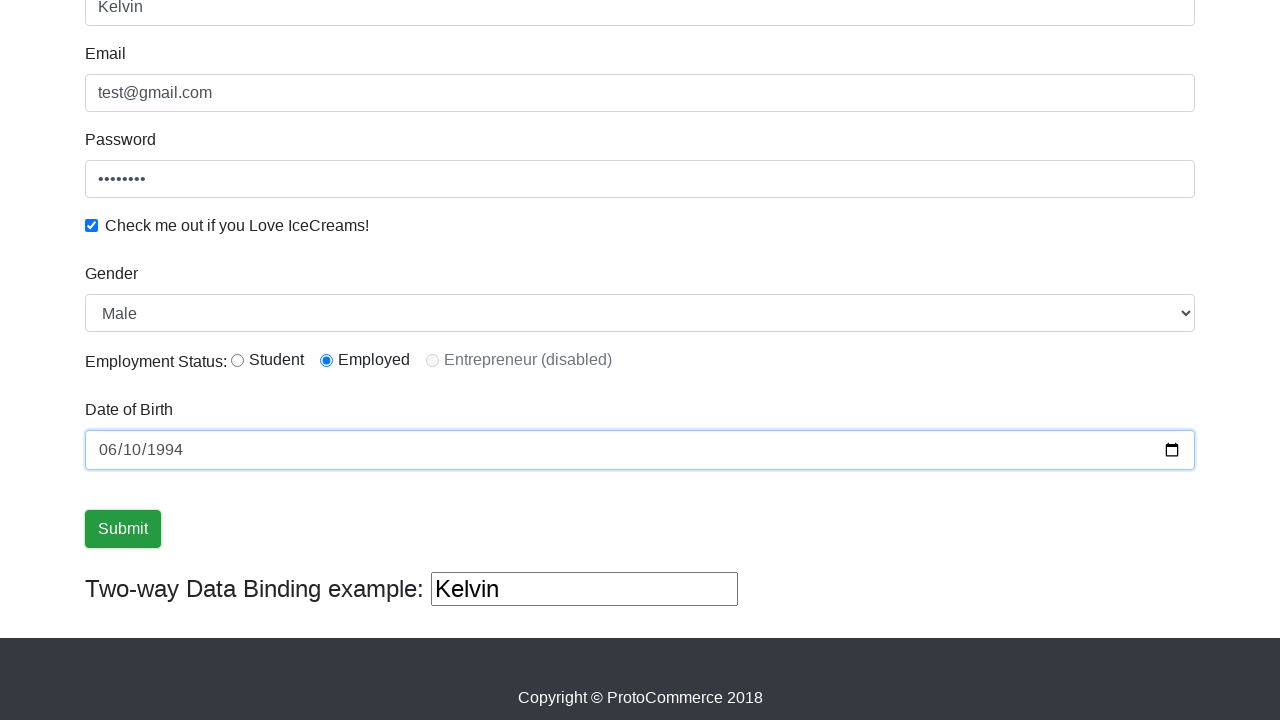

Success message appeared on page
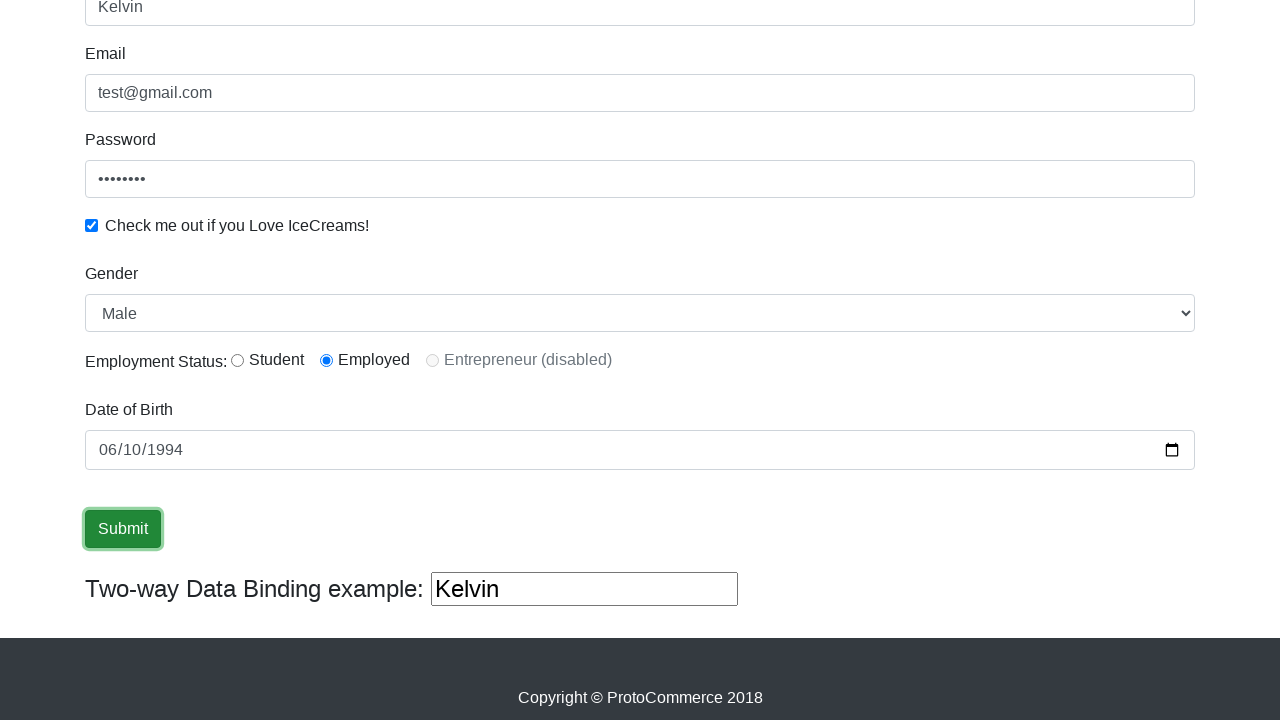

Retrieved success message text: 'Success!'
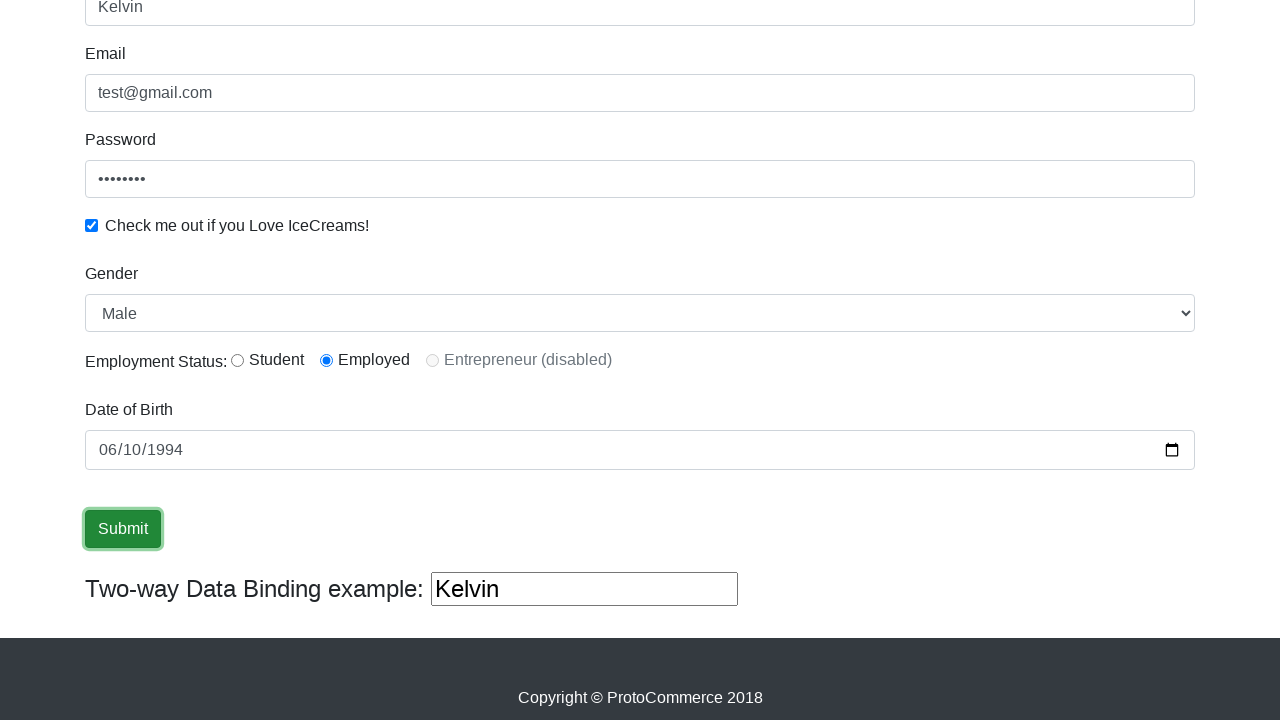

Verified that 'Success' text is present in the message
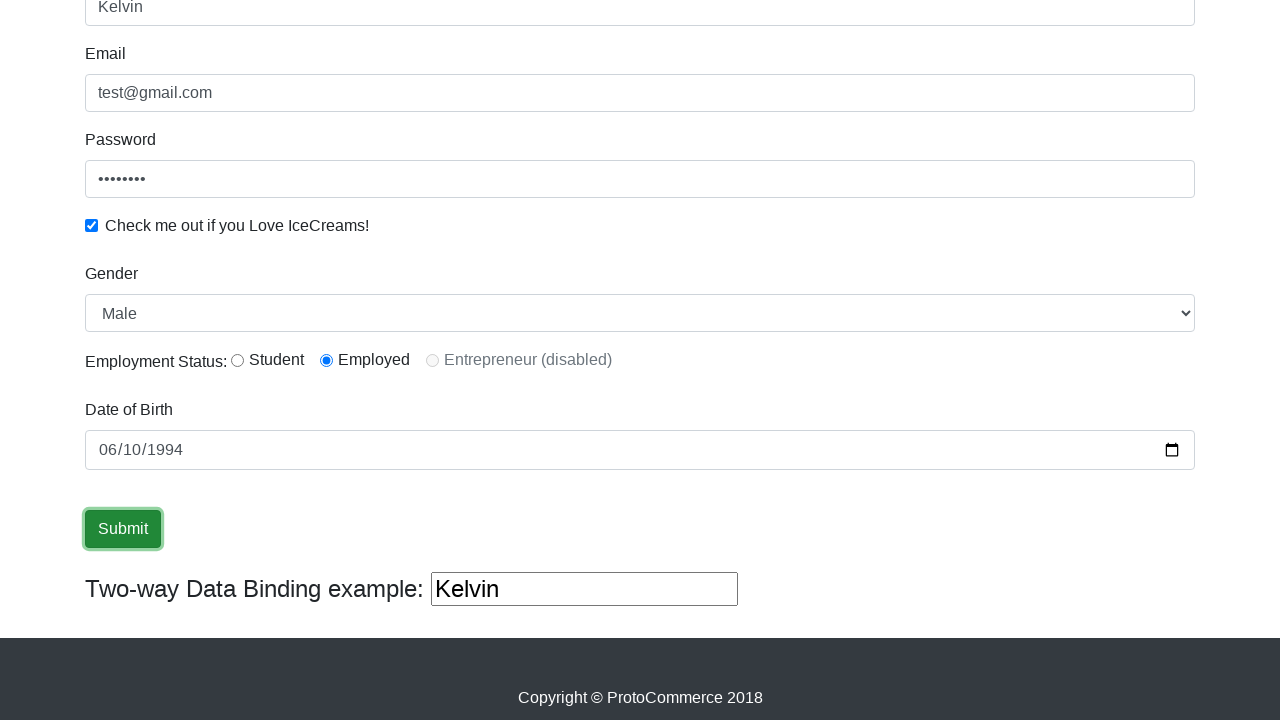

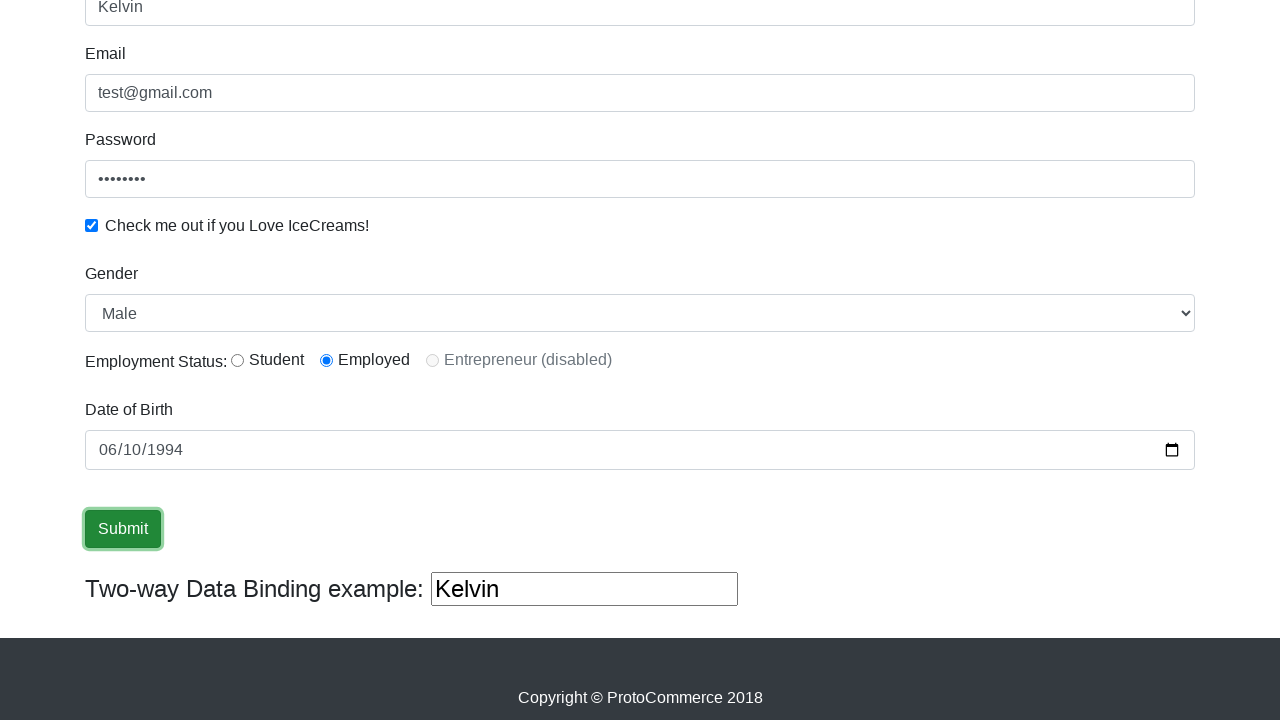